Tests filling textboxes in specific rows and columns of a dynamic data grid

Starting URL: https://www.jqueryscript.net/demo/jQuery-Dynamic-Data-Grid-Plugin-appendGrid/

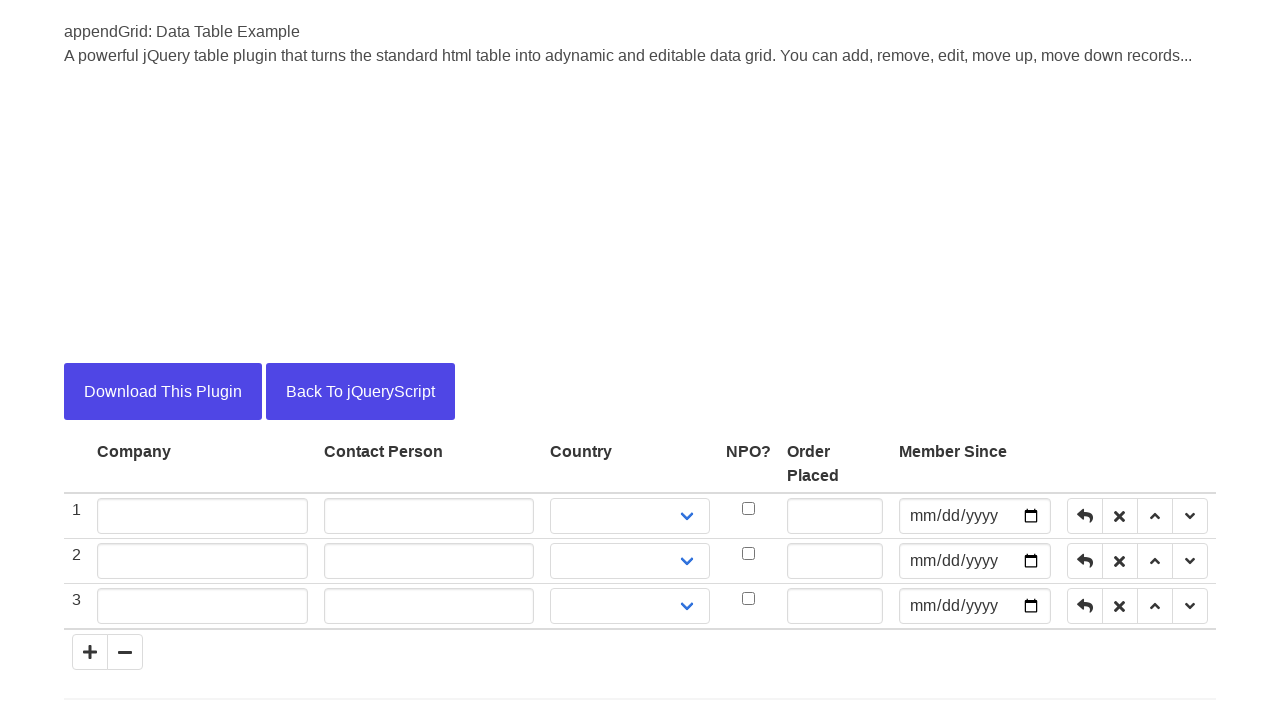

Located Company column index in data grid
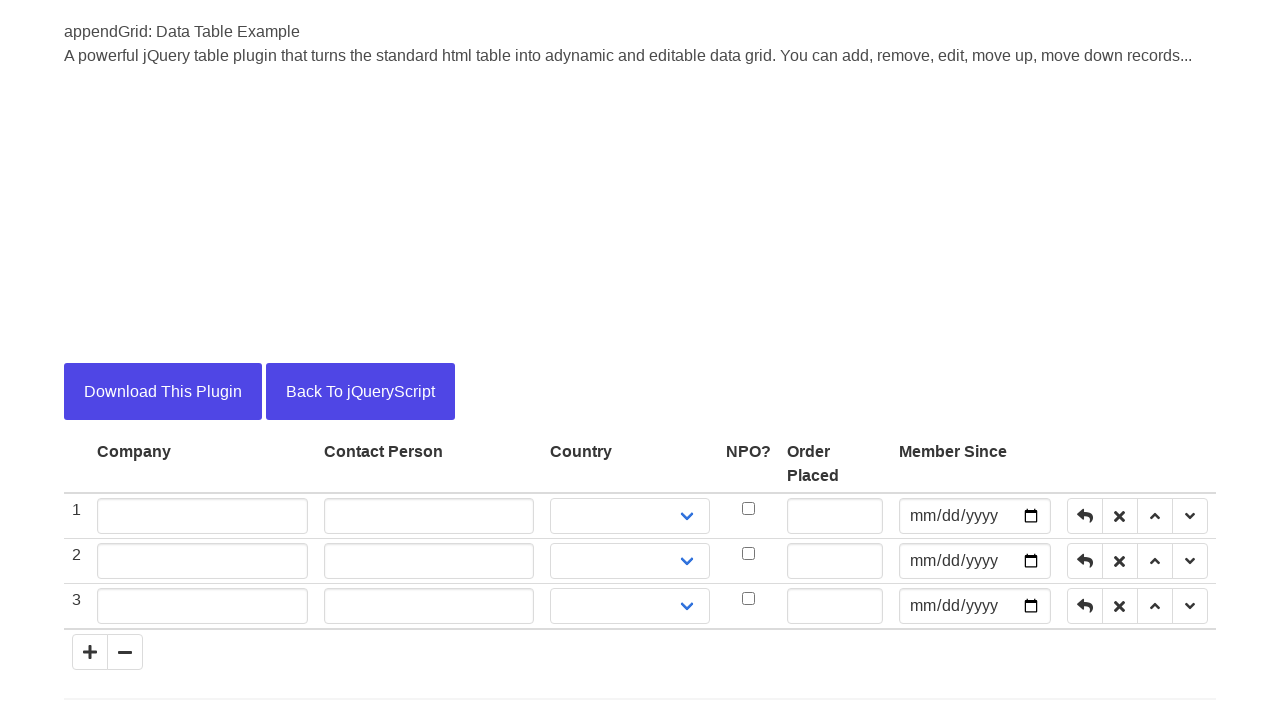

Filled Company field in row 2 with 'ABC' on //tr[2]/td[2]/input
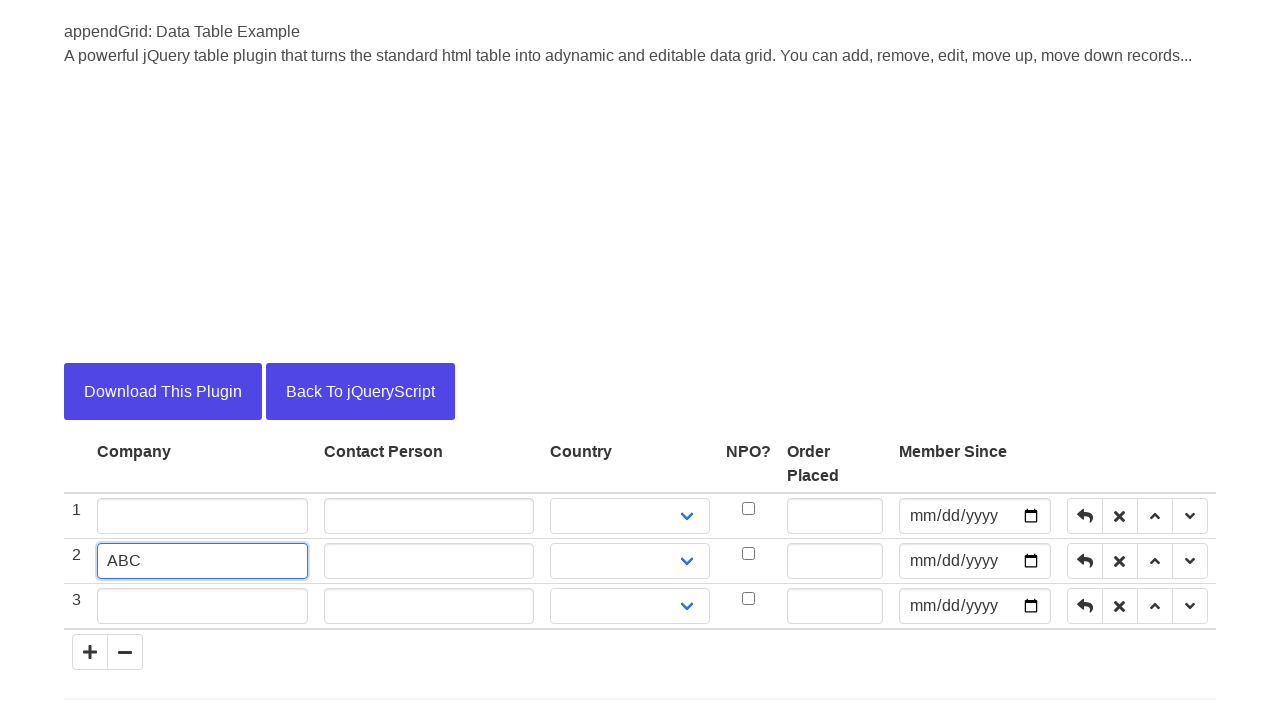

Located Contact Person column index in data grid
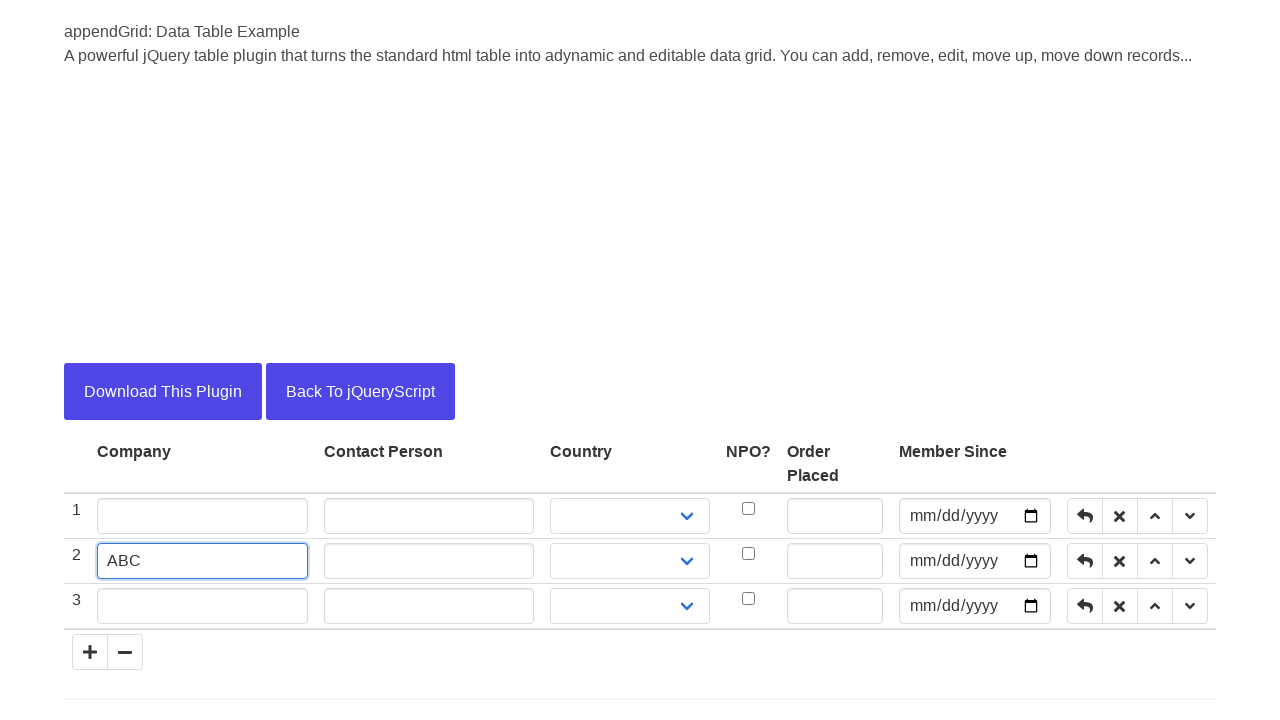

Filled Contact Person field in row 1 with 'Apolo' on //tr[1]/td[3]/input
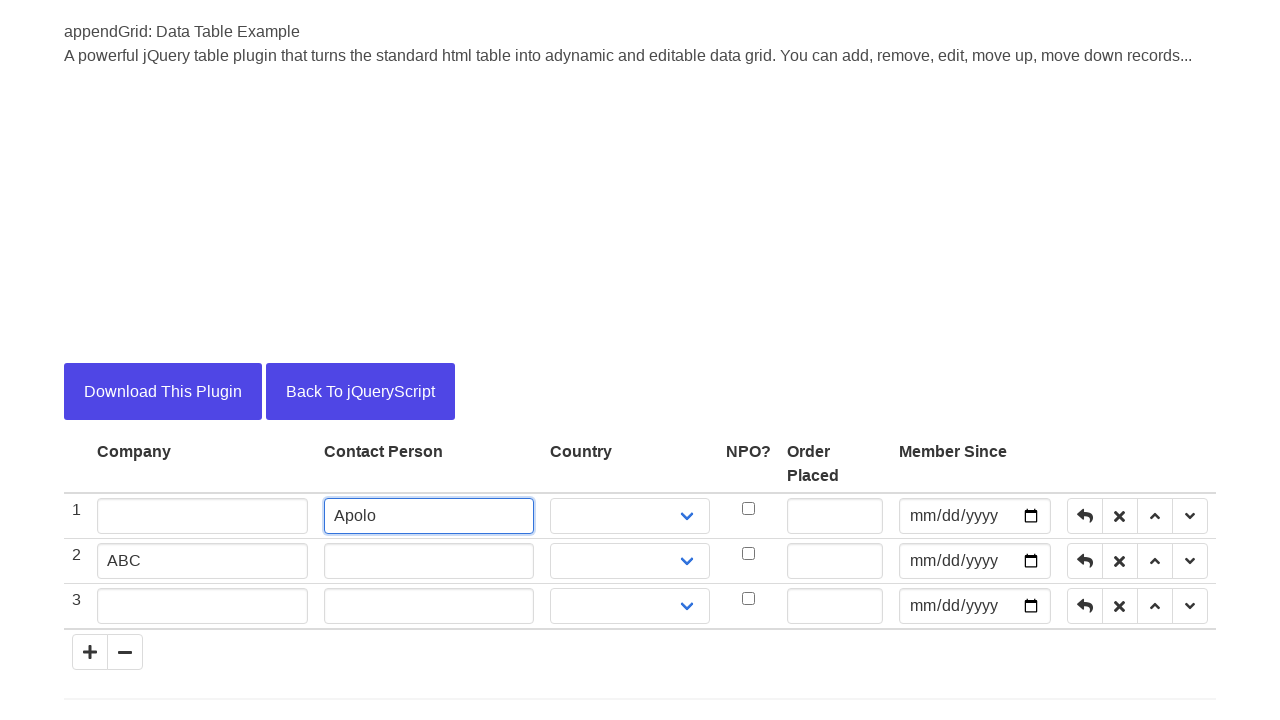

Located Order Placed column index in data grid
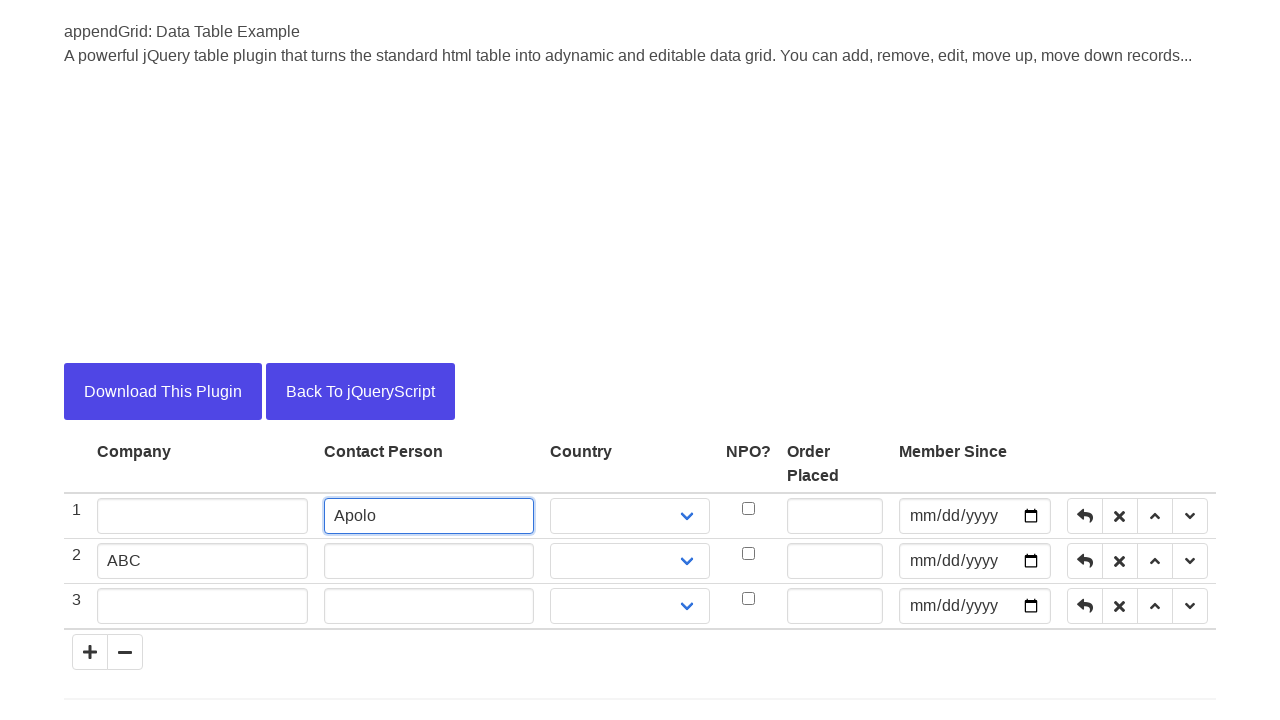

Filled Order Placed field in row 3 with '500' on //tr[3]/td[6]/input
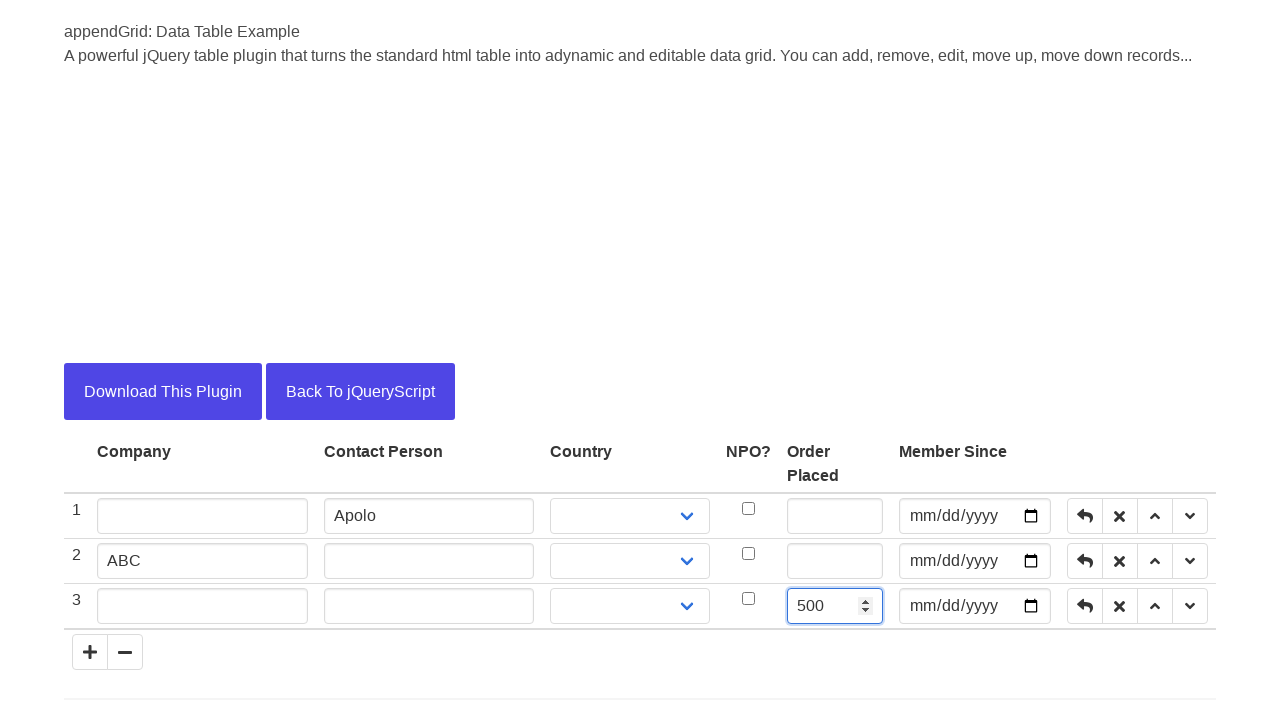

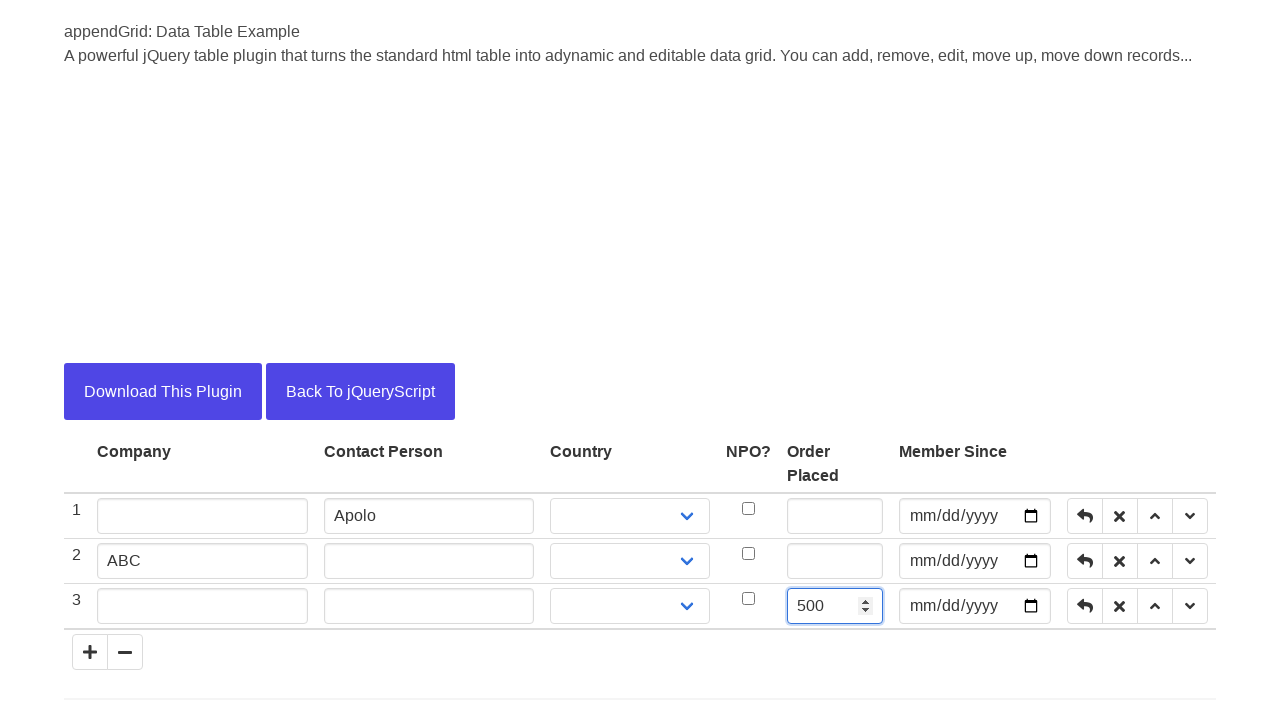